Navigates to an automation practice page, scrolls down the page, and takes a screenshot

Starting URL: https://rahulshettyacademy.com/AutomationPractice

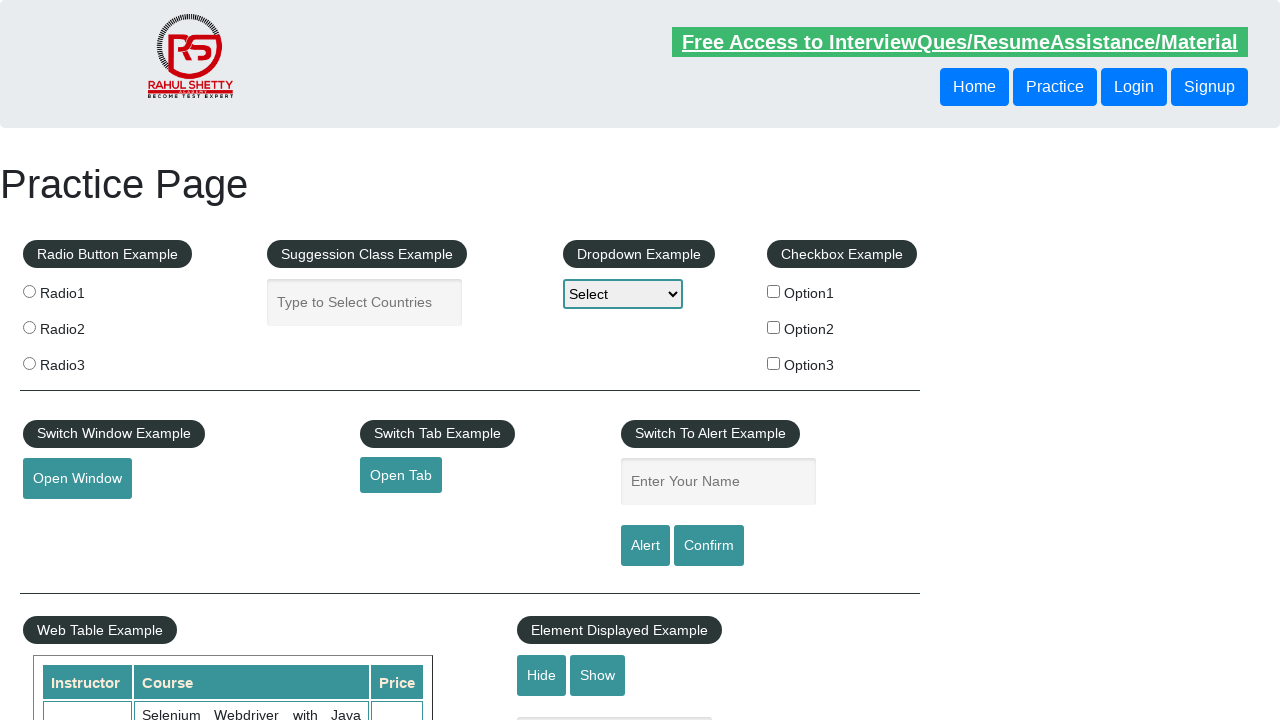

Scrolled down the page by 900 pixels
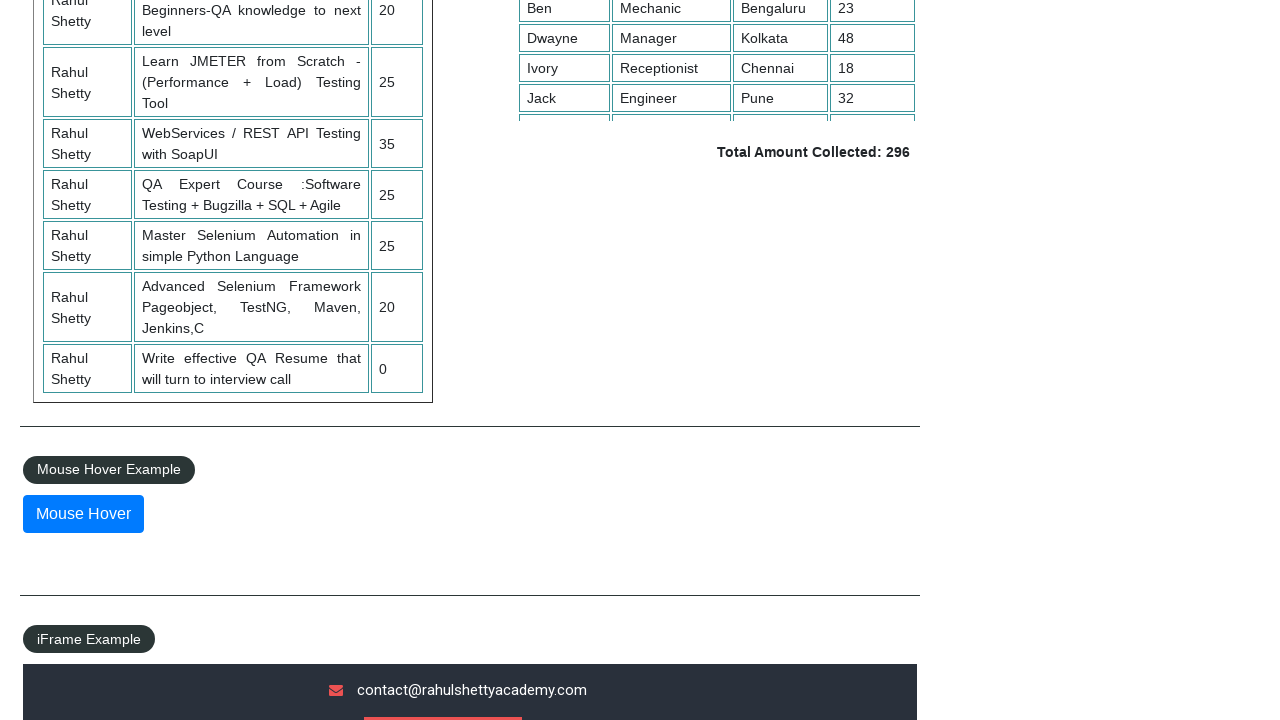

Took screenshot of the scrolled page view
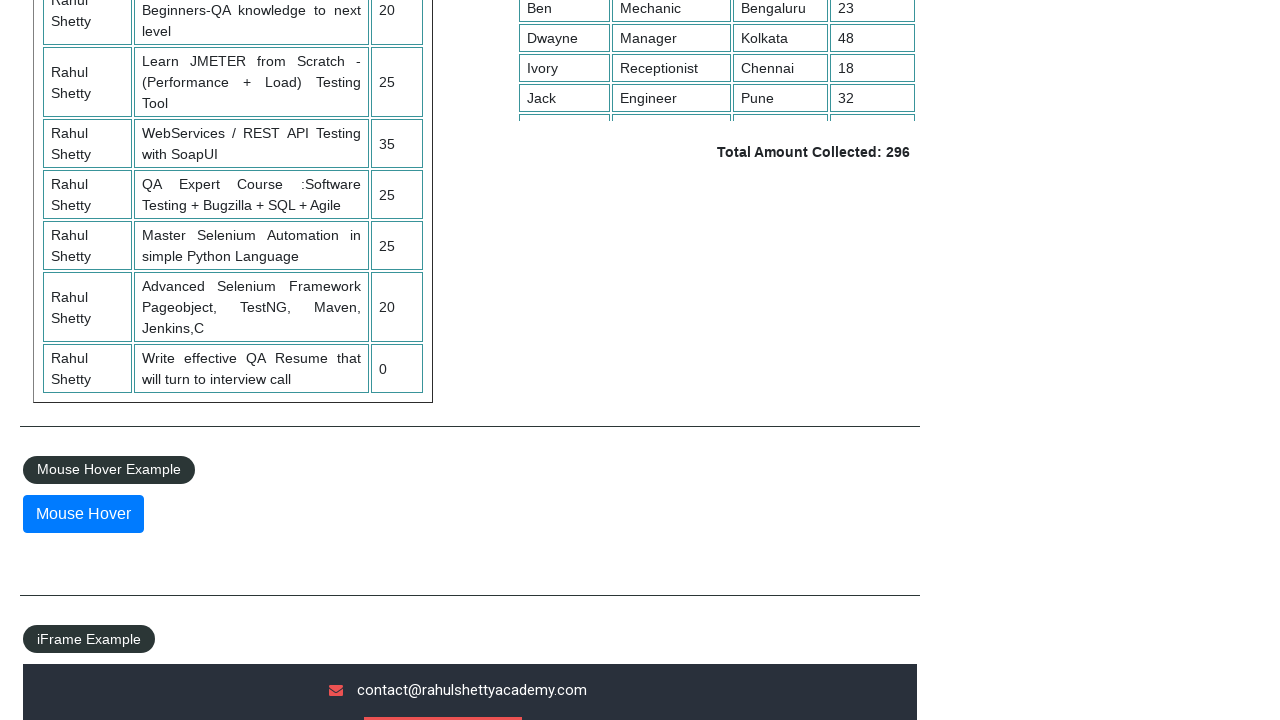

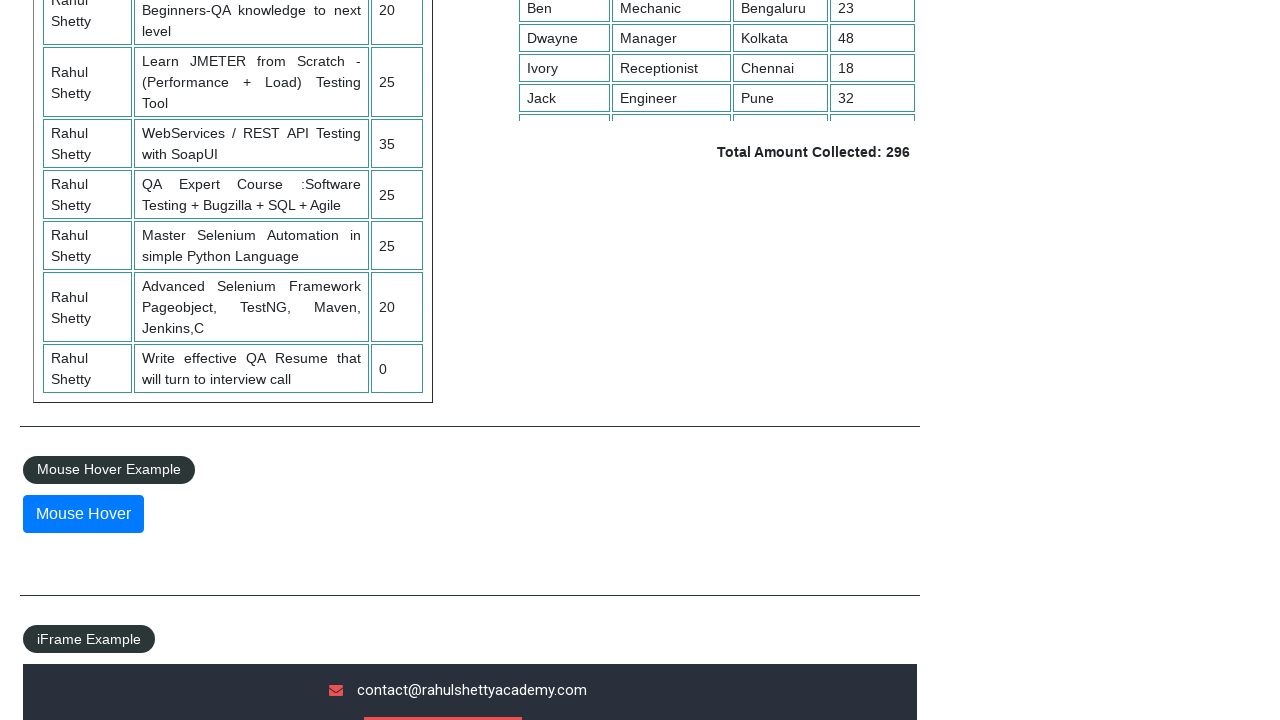